Tests JavaScript prompt alert functionality by clicking a button to trigger a prompt, entering text into it, accepting the alert, and verifying the result message is displayed correctly.

Starting URL: https://the-internet.herokuapp.com/javascript_alerts

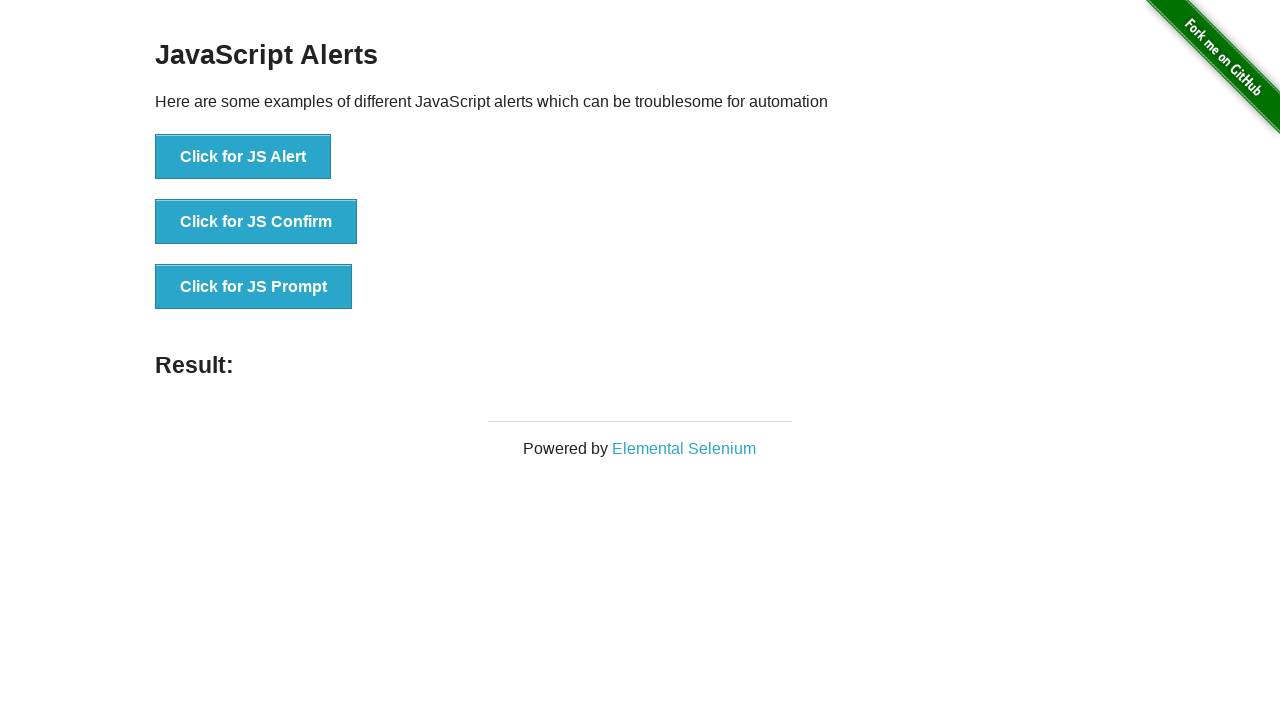

Clicked 'Click for JS Prompt' button to trigger JavaScript prompt alert at (254, 287) on xpath=//button[normalize-space()='Click for JS Prompt']
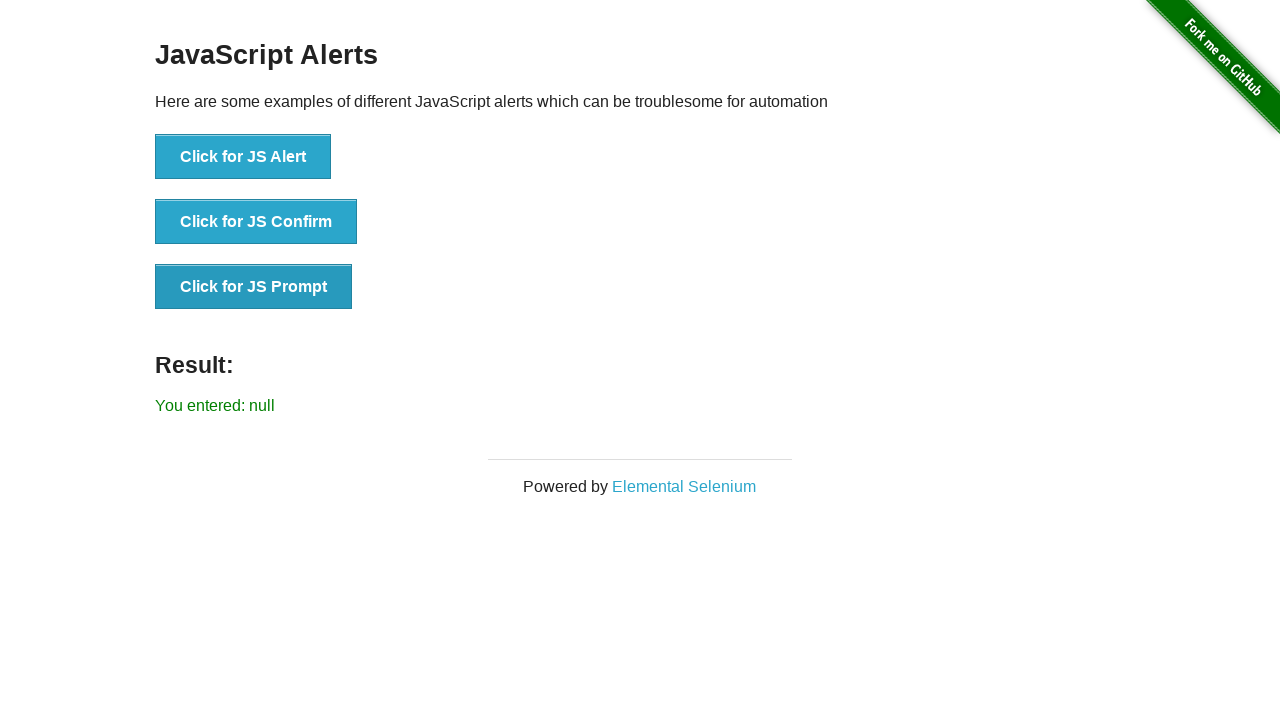

Set up dialog handler to accept prompt with text 'welcome'
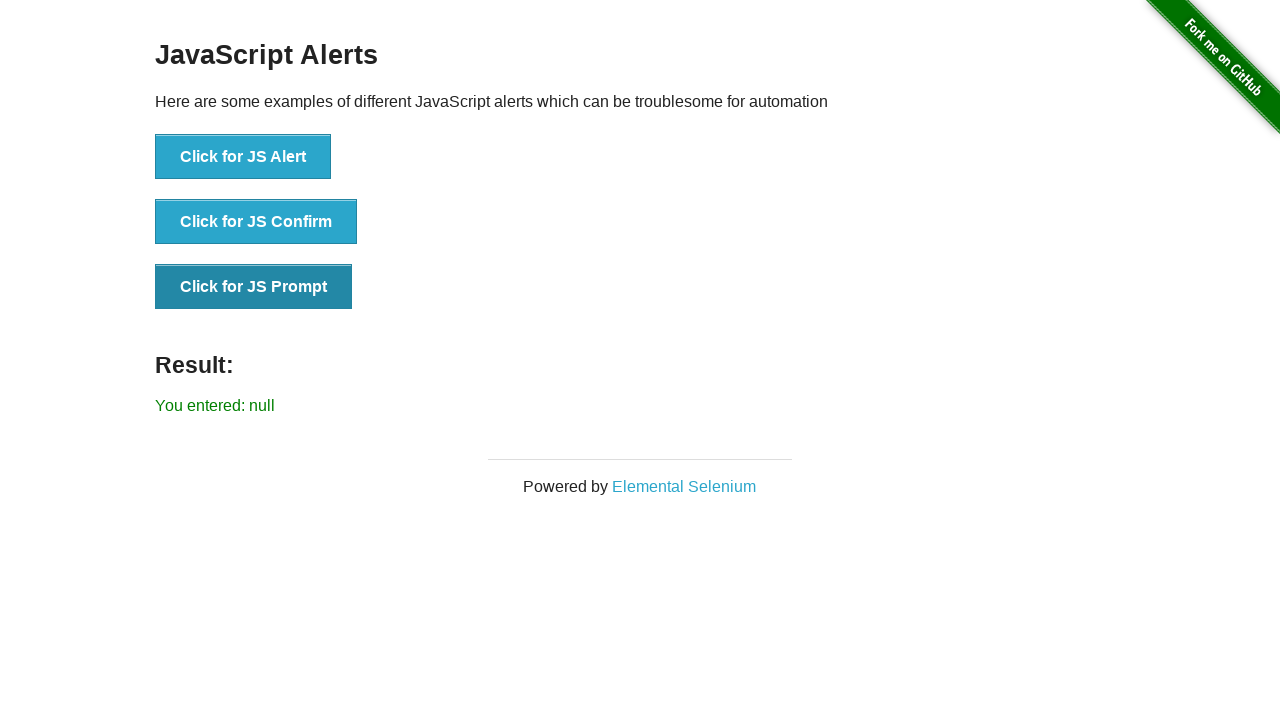

Clicked 'Click for JS Prompt' button again to trigger the dialog with handler ready at (254, 287) on xpath=//button[normalize-space()='Click for JS Prompt']
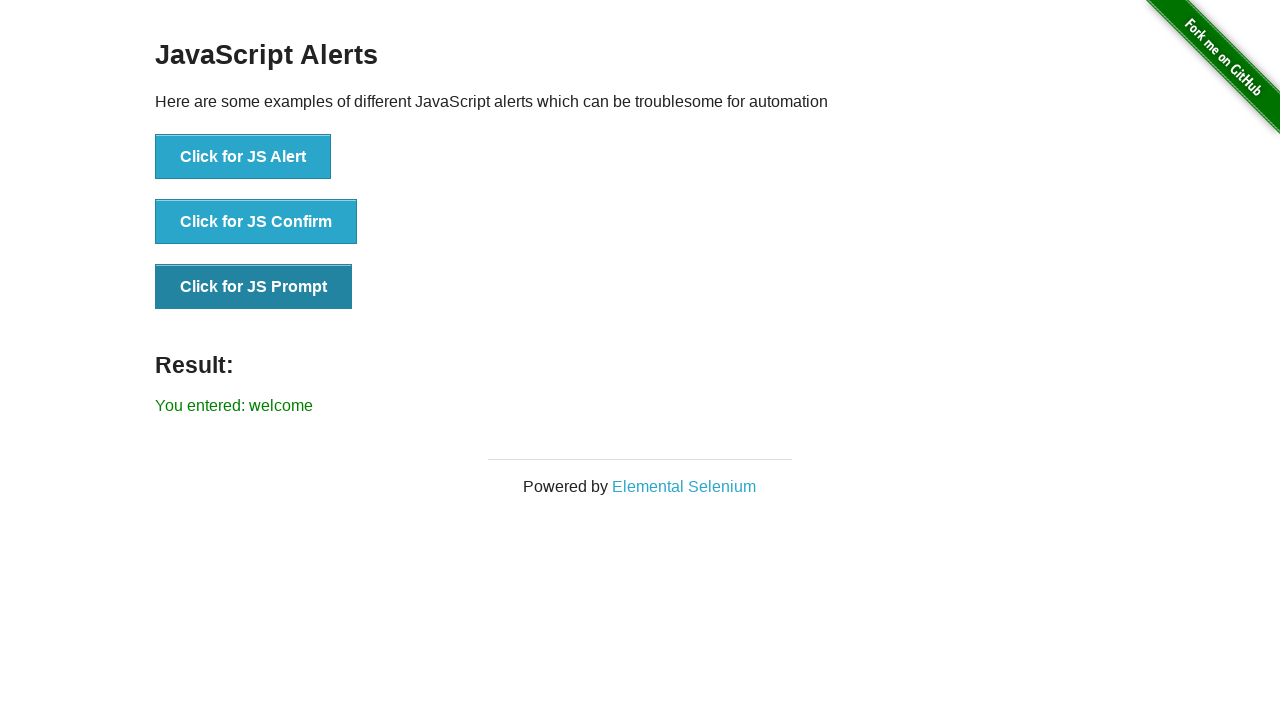

Waited for result element to appear
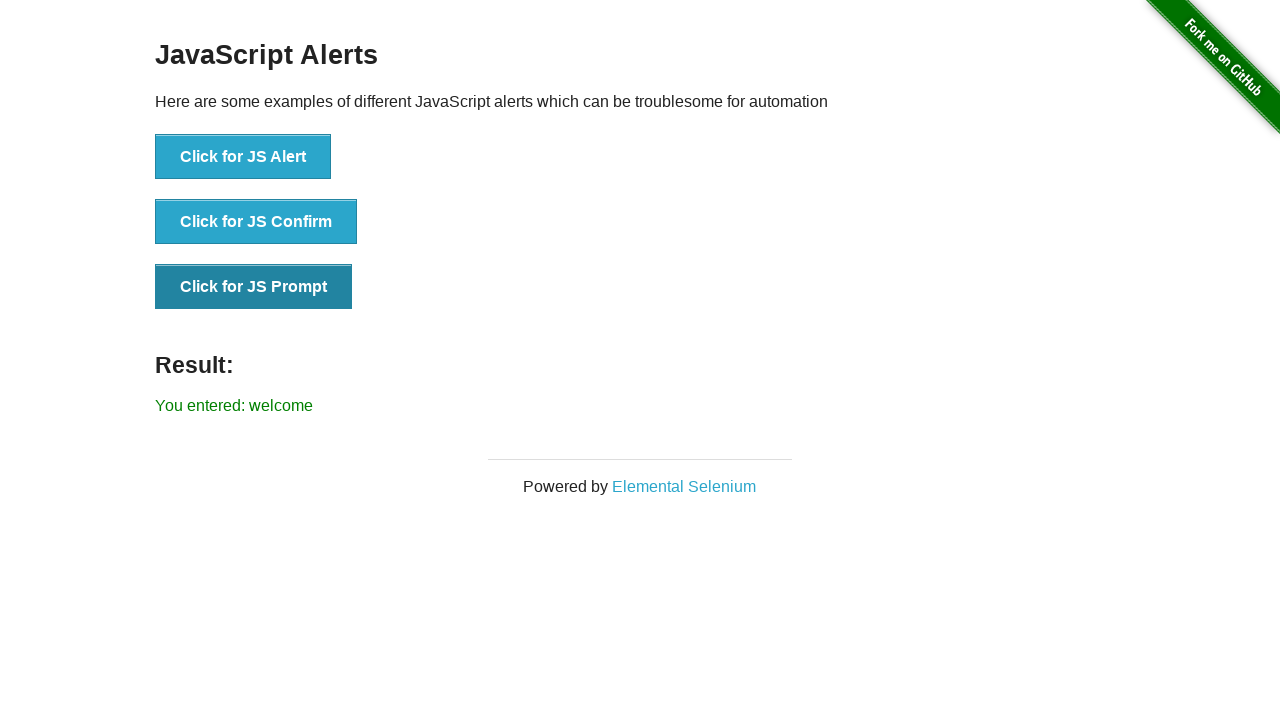

Retrieved result text: 'You entered: welcome'
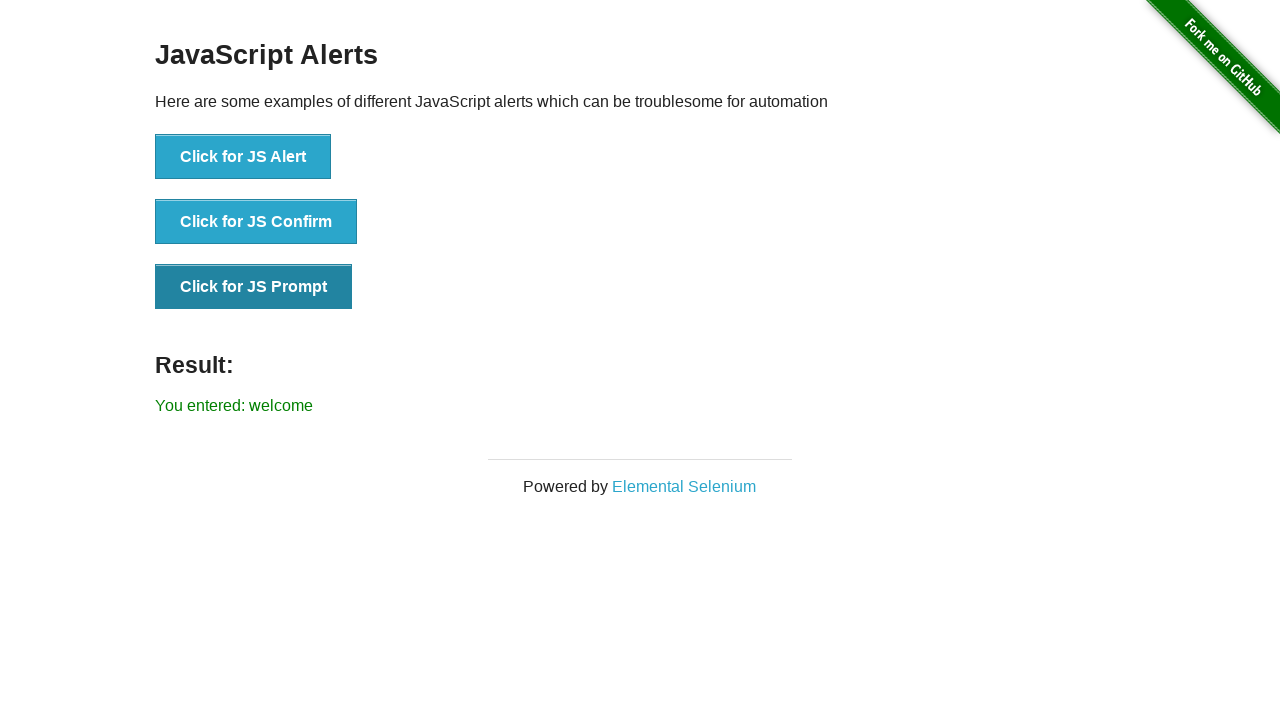

Verified result text matches expected value 'You entered: welcome'
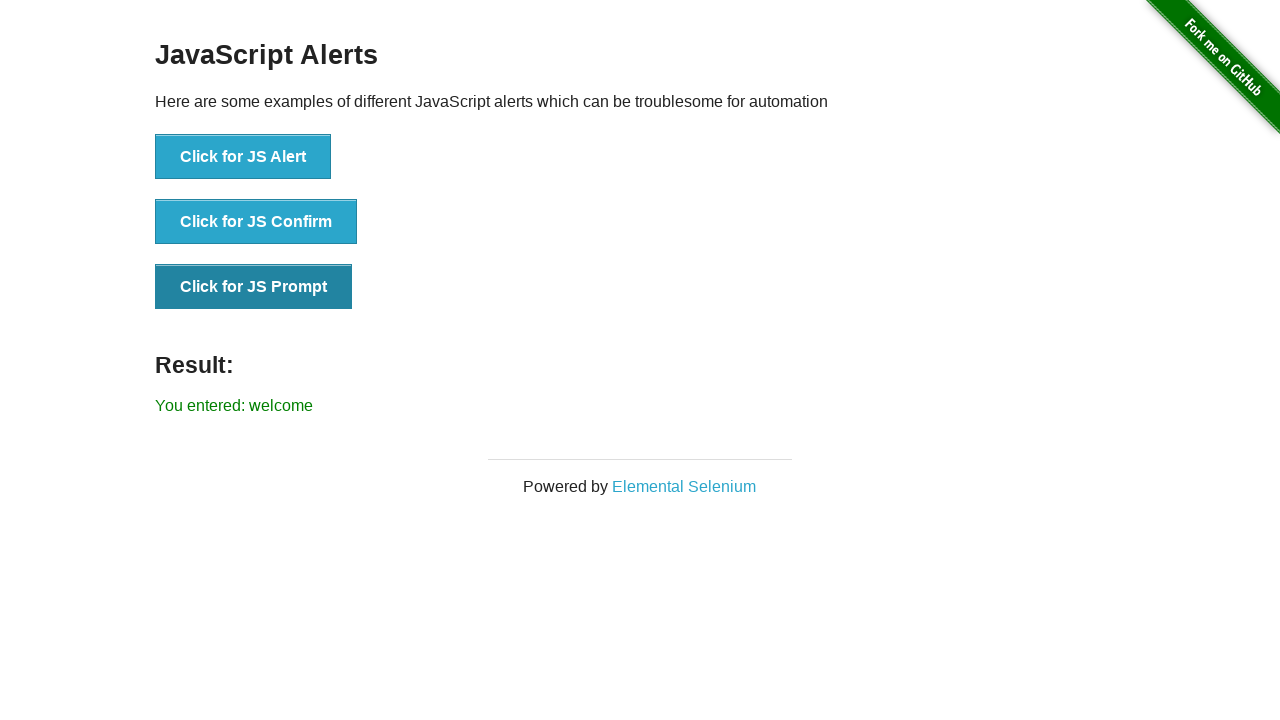

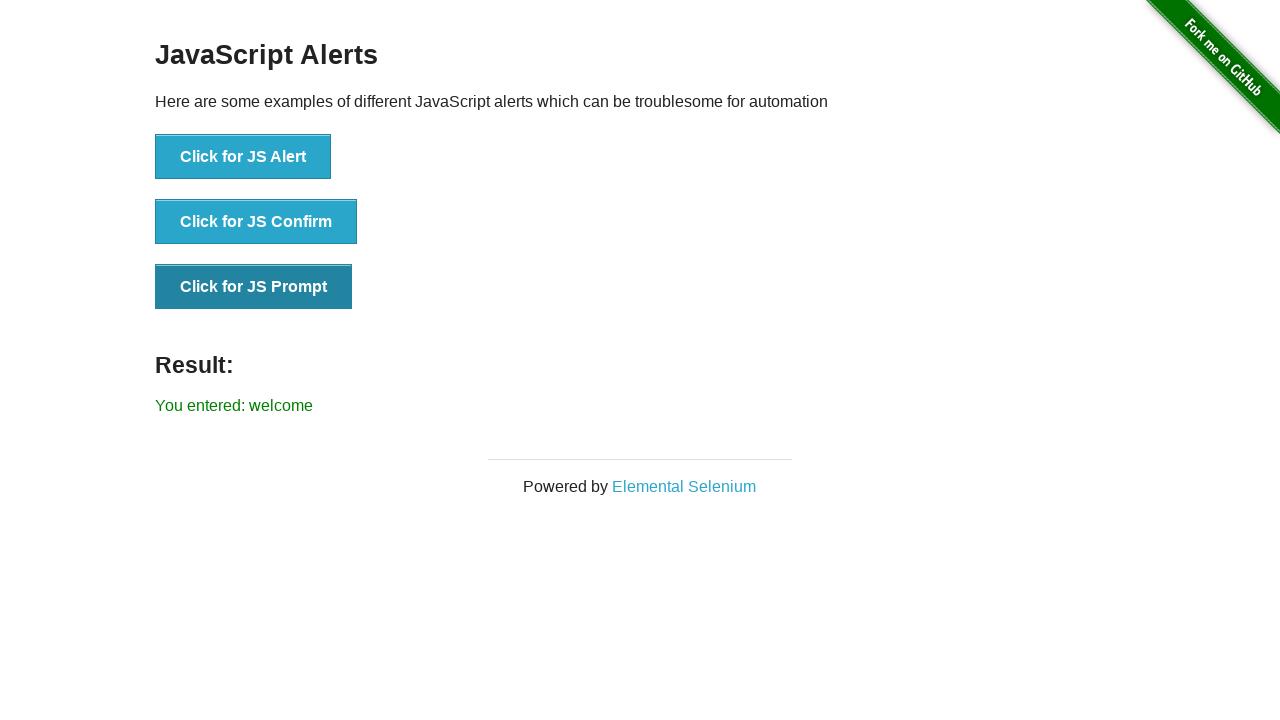